Tests dynamic controls by clicking Remove button and verifying the "It's gone!" message appears using explicit wait.

Starting URL: https://the-internet.herokuapp.com/dynamic_controls

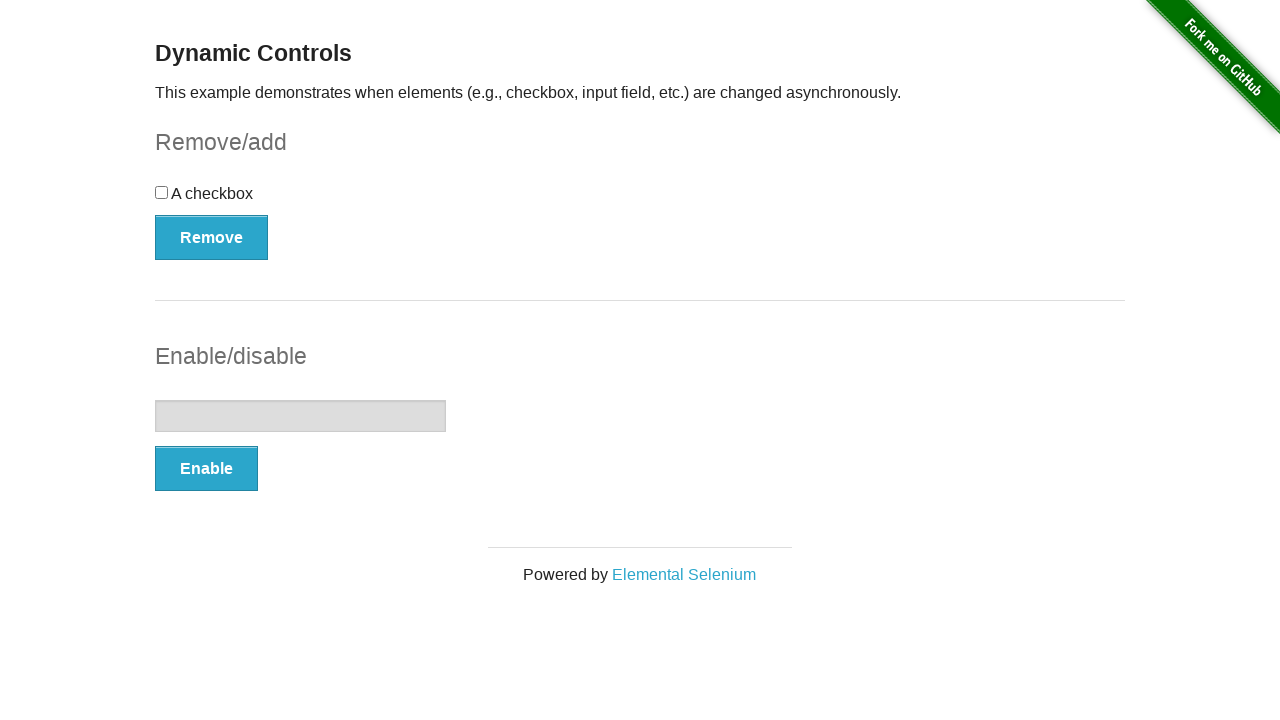

Clicked Remove button to trigger dynamic control removal at (212, 237) on xpath=//*[text()='Remove']
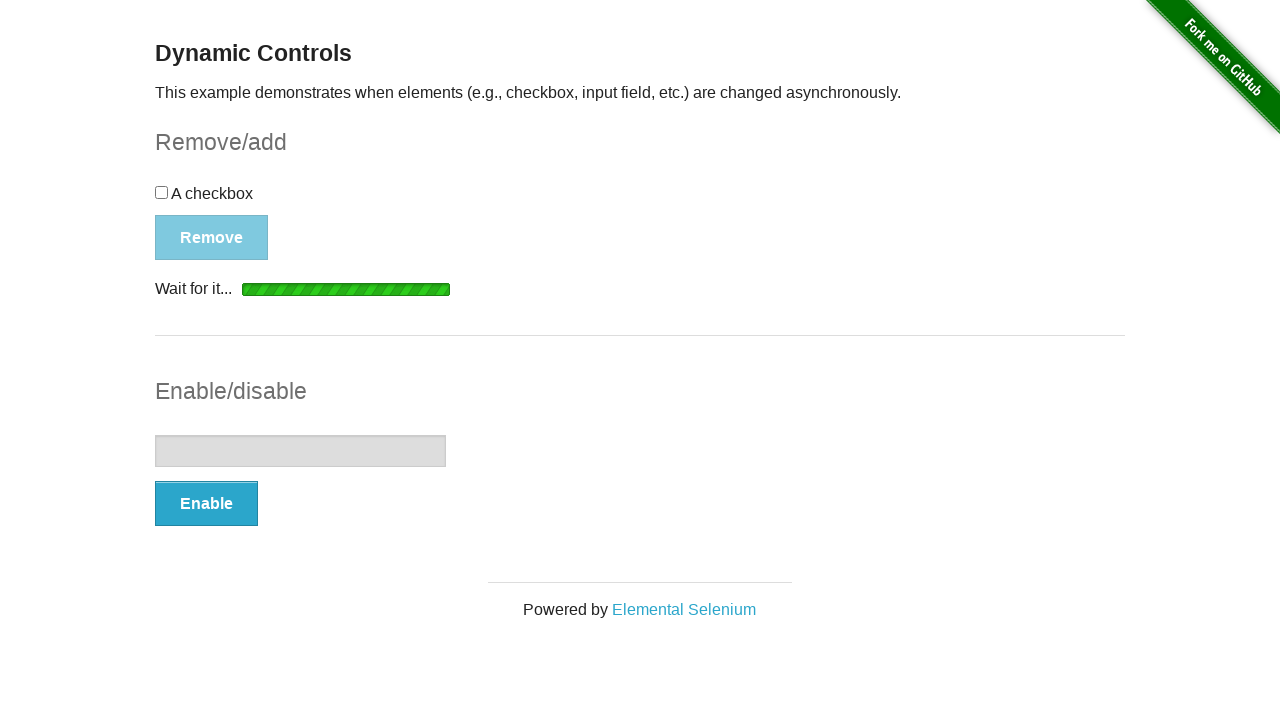

Verified 'It's gone!' message appeared after removing dynamic control
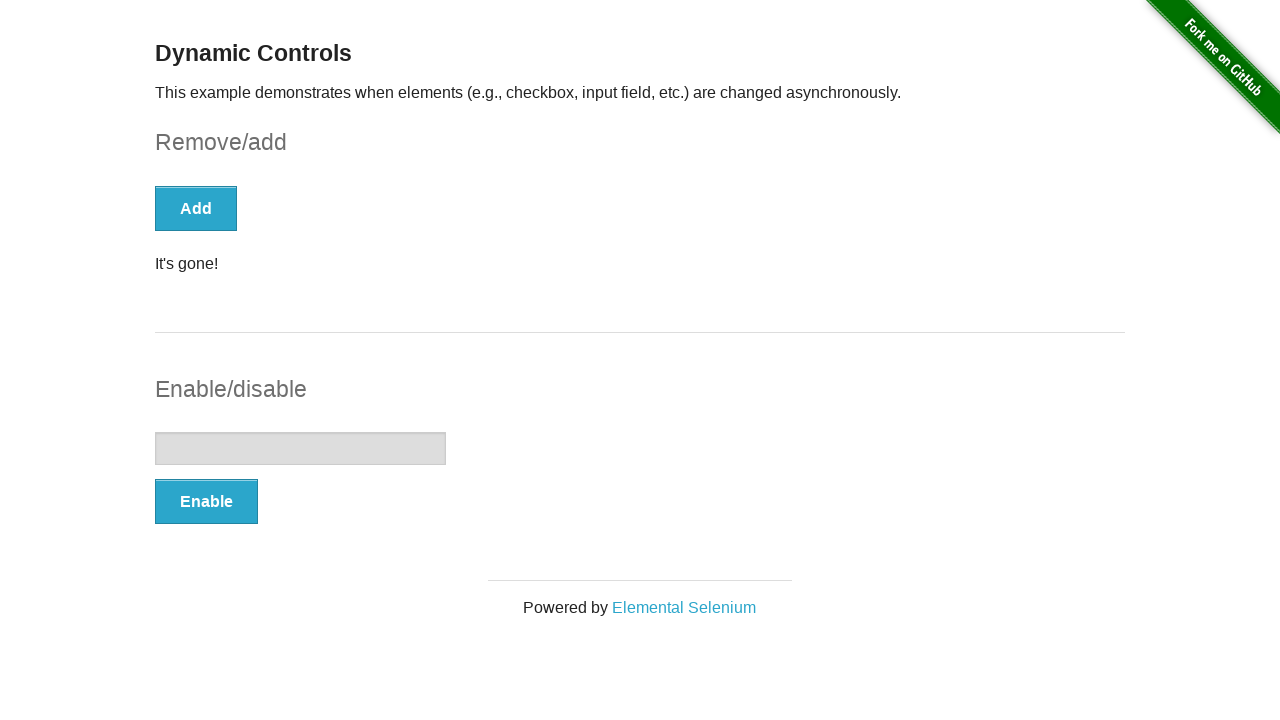

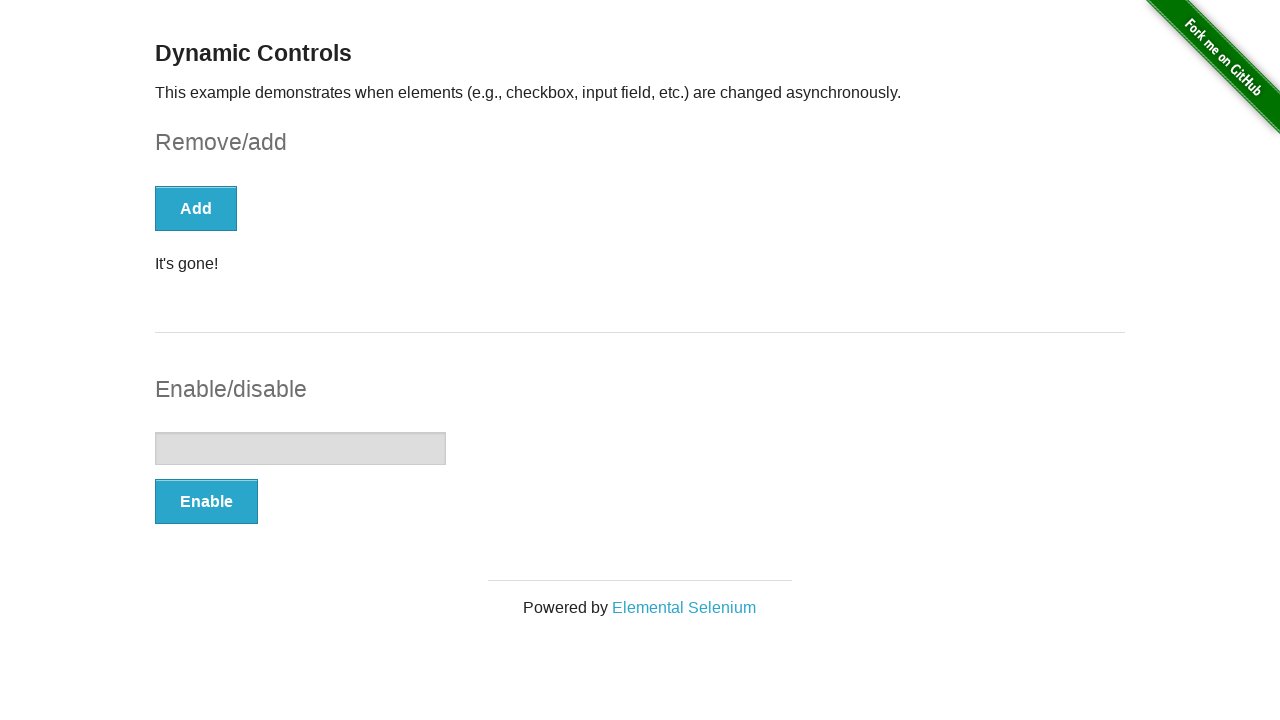